Navigates to JPL Space images page and clicks the full image button to view the featured Mars image.

Starting URL: https://data-class-jpl-space.s3.amazonaws.com/JPL_Space/index.html

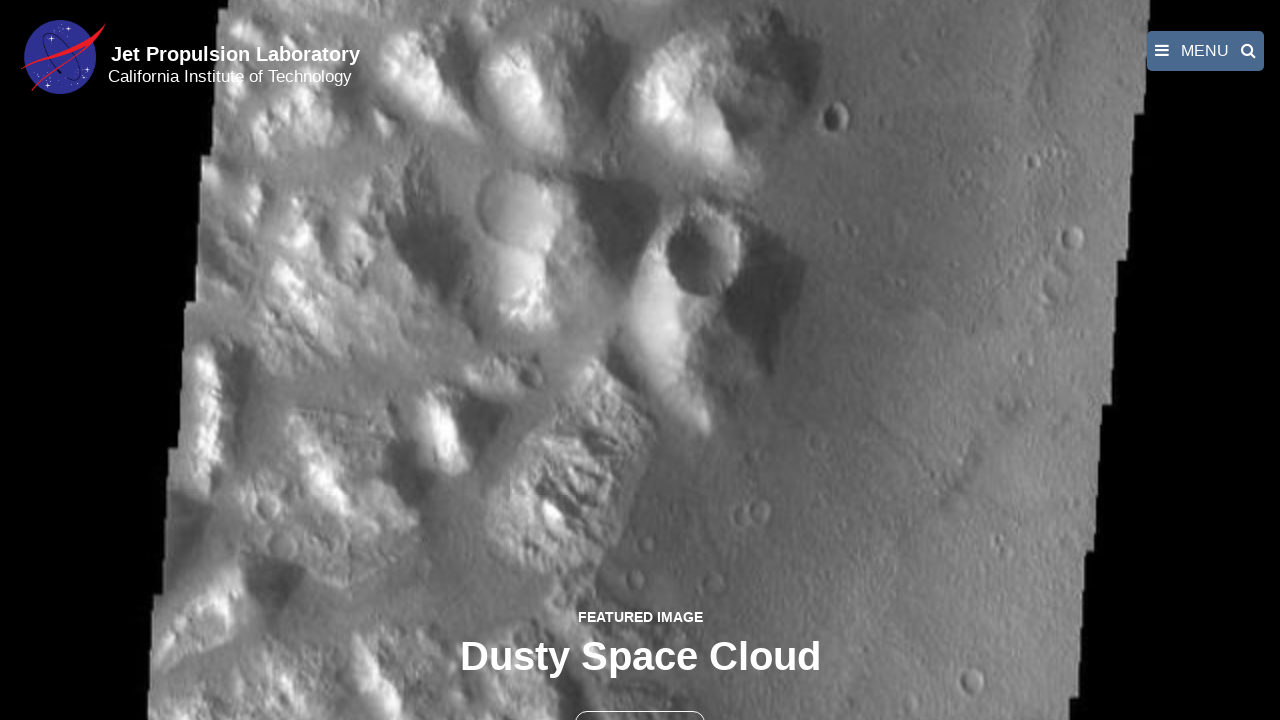

Navigated to JPL Space images page
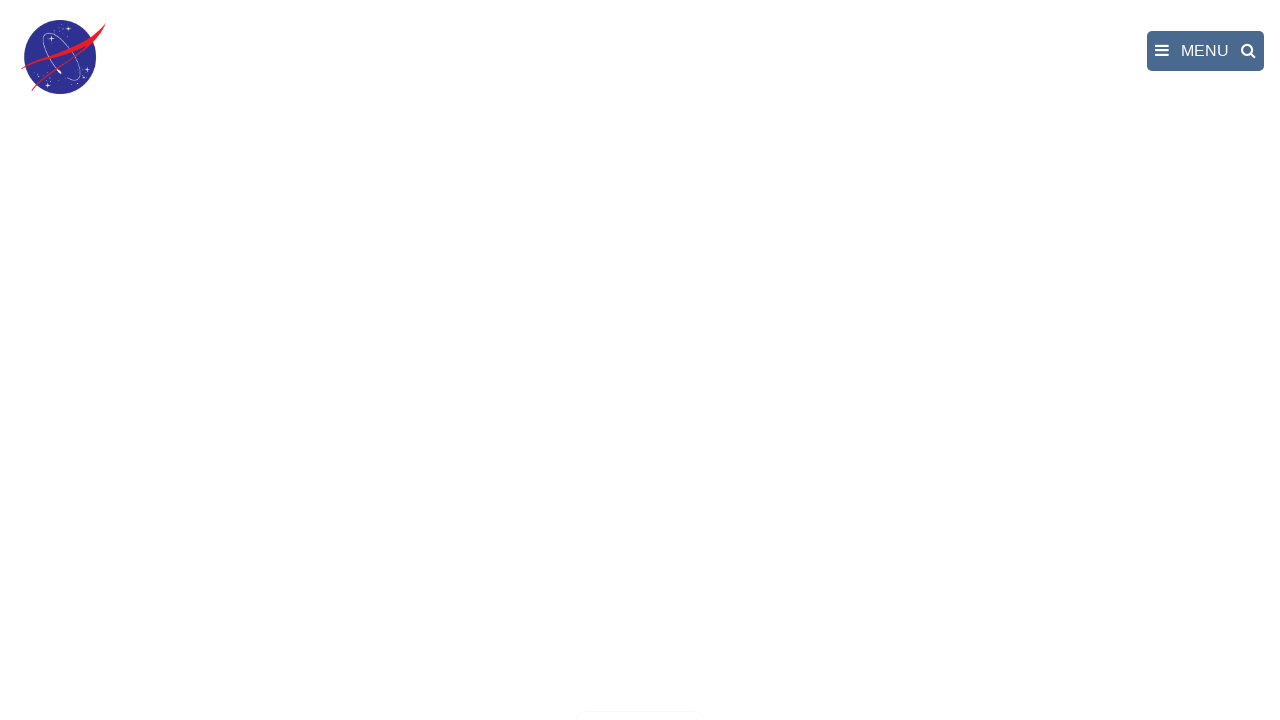

Clicked the full image button to view featured Mars image at (640, 699) on button >> nth=1
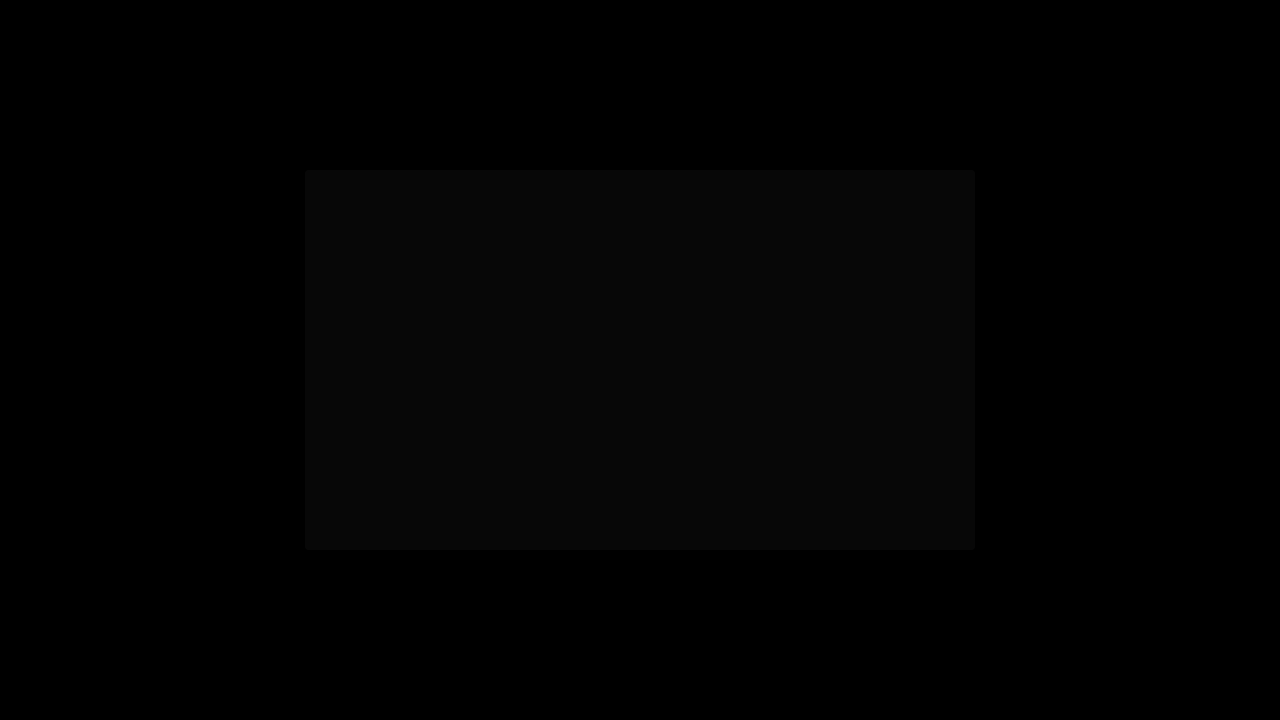

Featured Mars image loaded in fancybox viewer
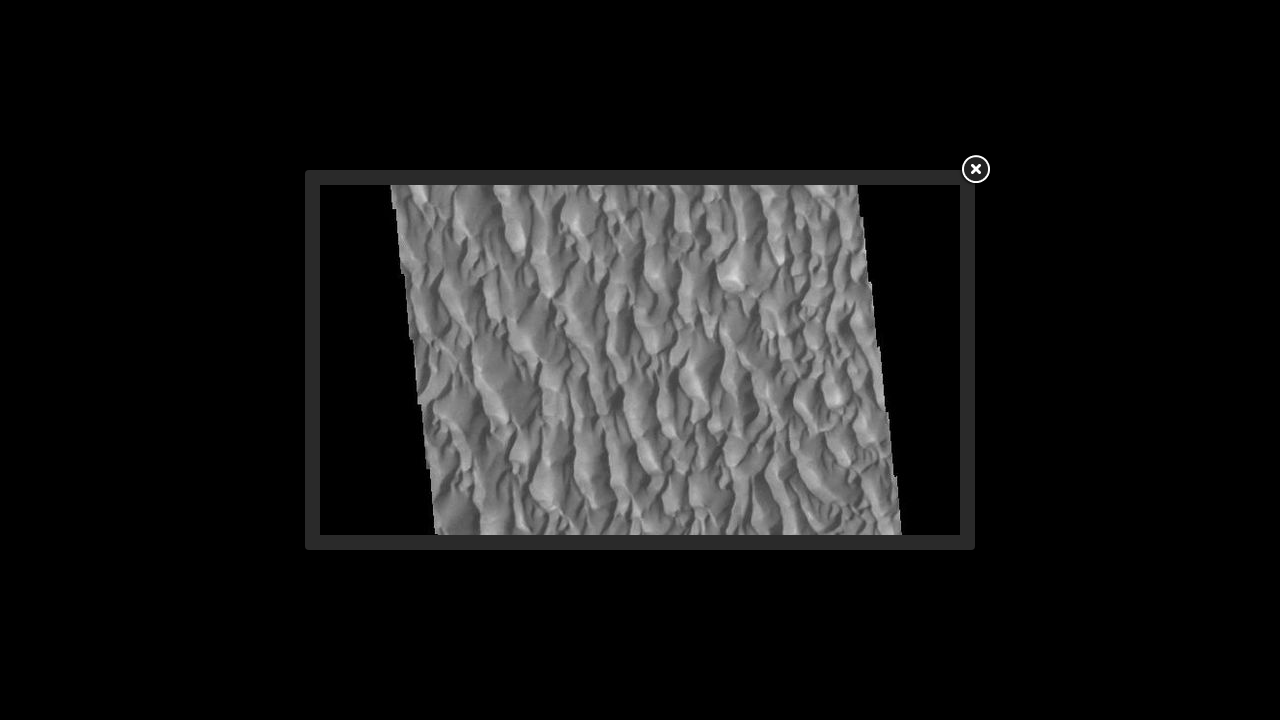

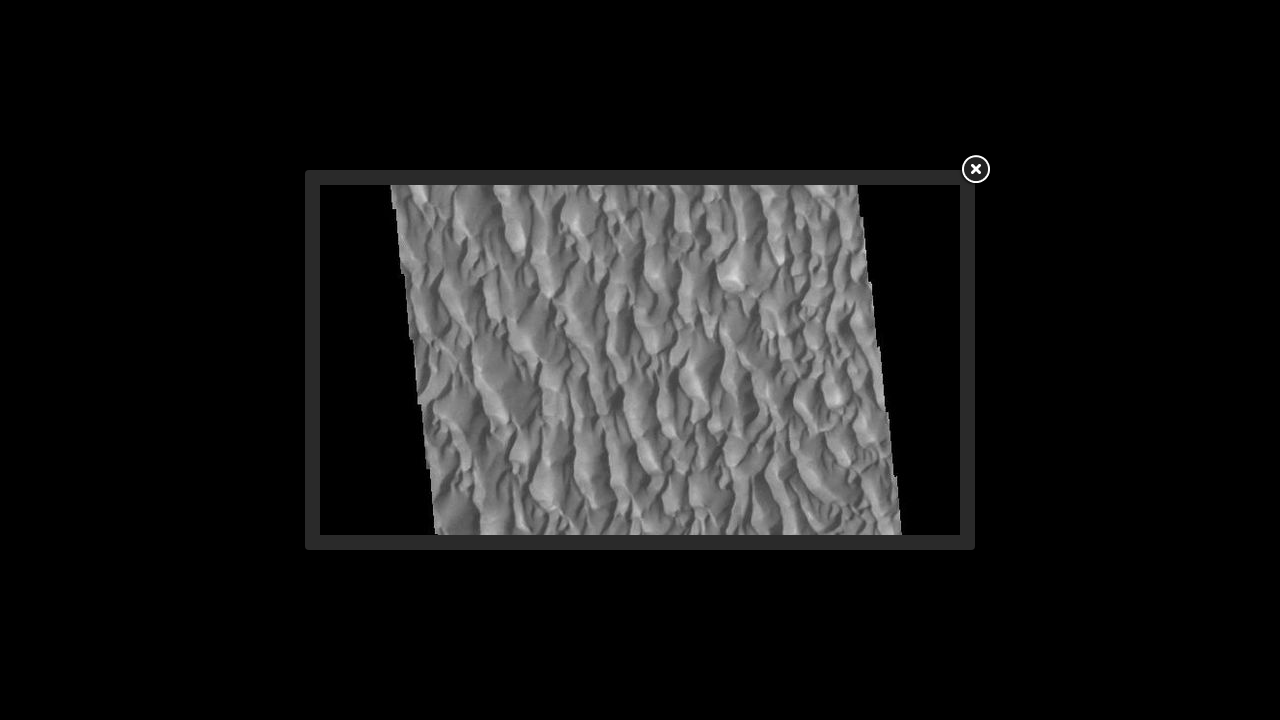